Tests opening a new tab and switching between windows

Starting URL: https://formy-project.herokuapp.com/switch-window

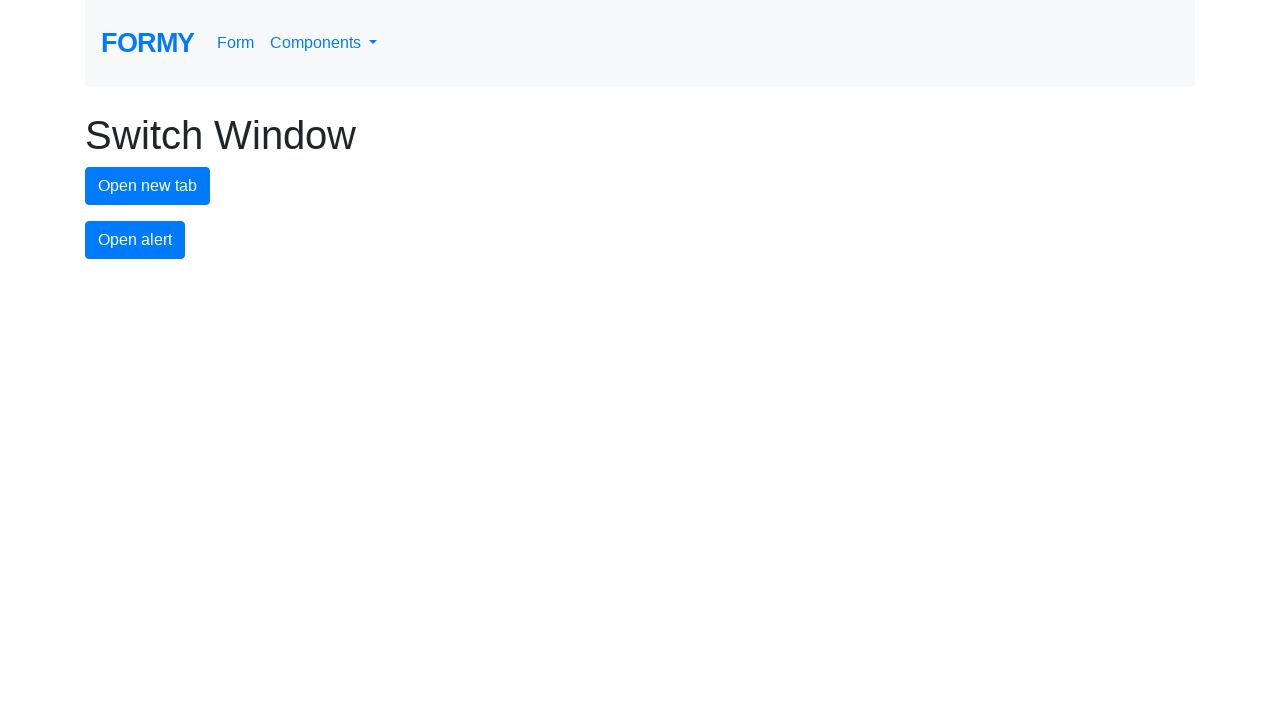

Clicked new tab button to open a new window at (148, 186) on #new-tab-button
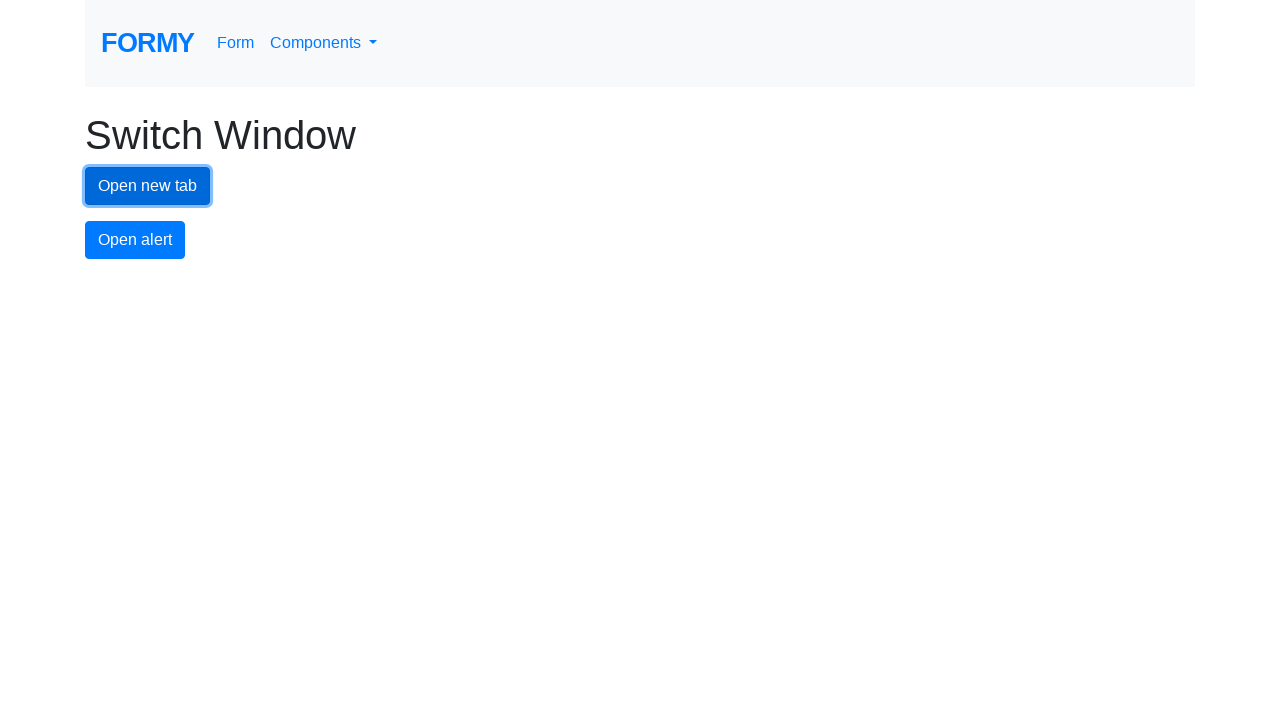

New tab/window opened and captured
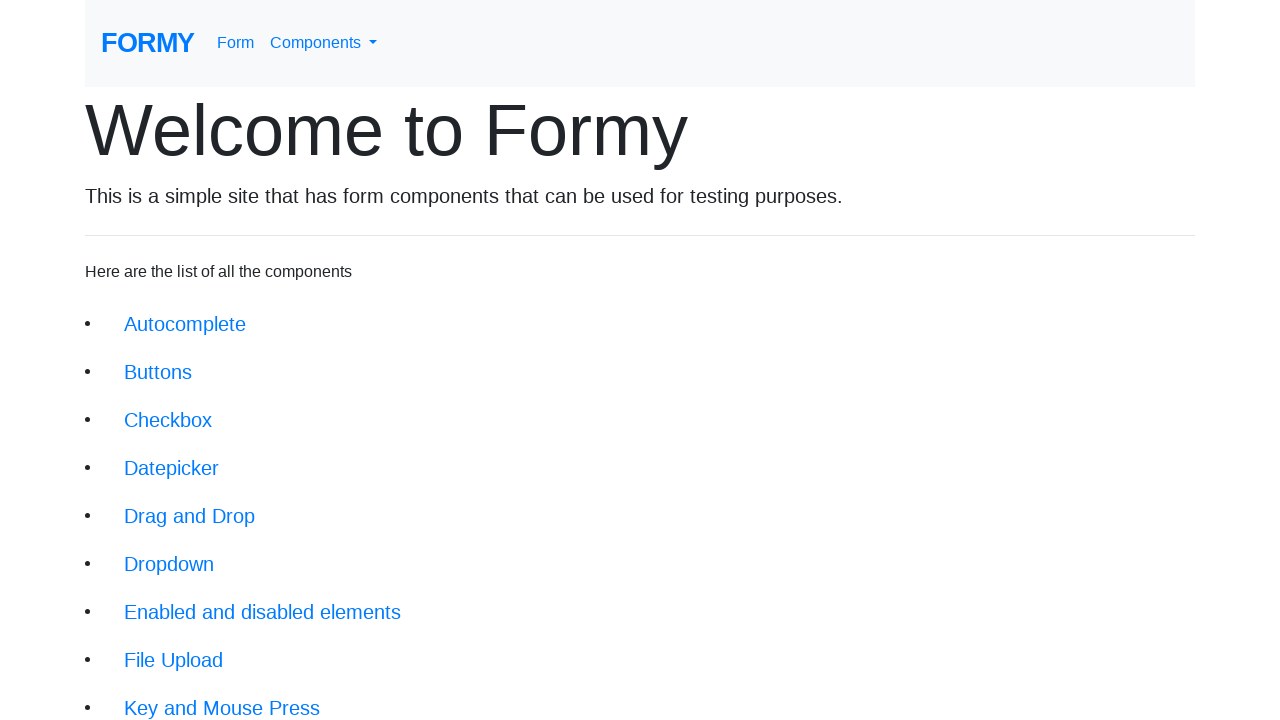

Closed the new tab
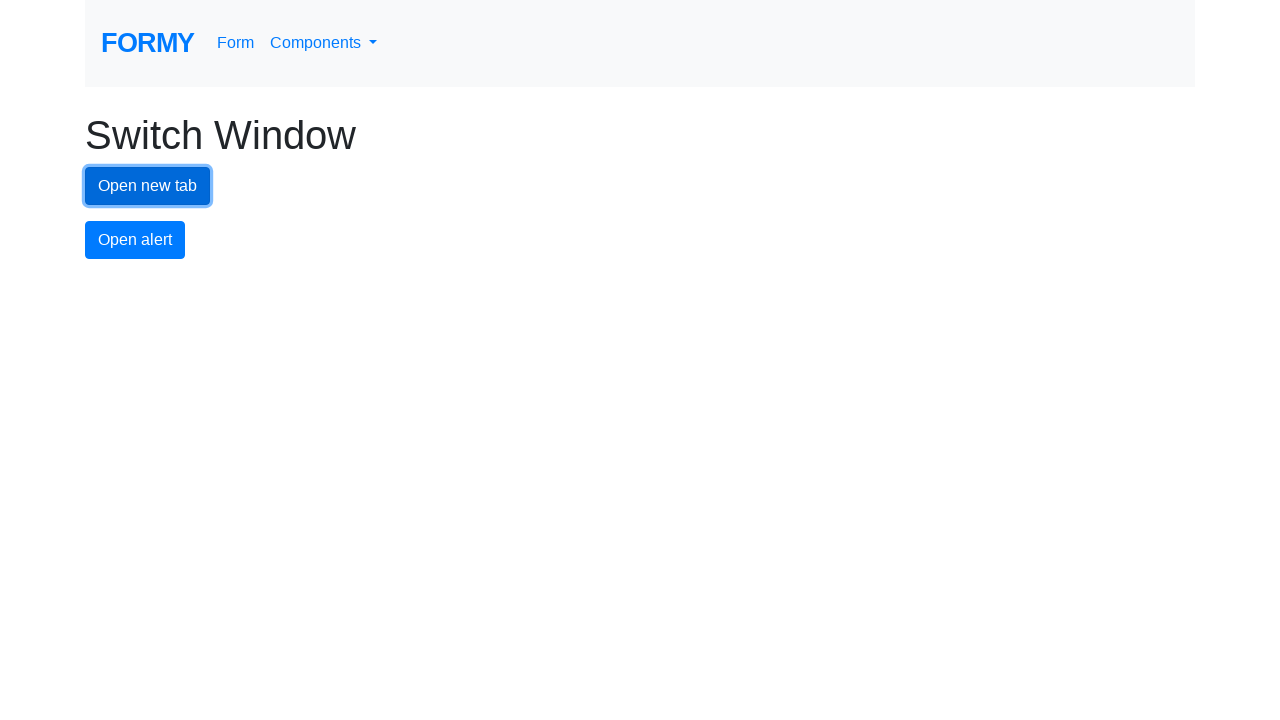

Verified only one window remains after closing new tab
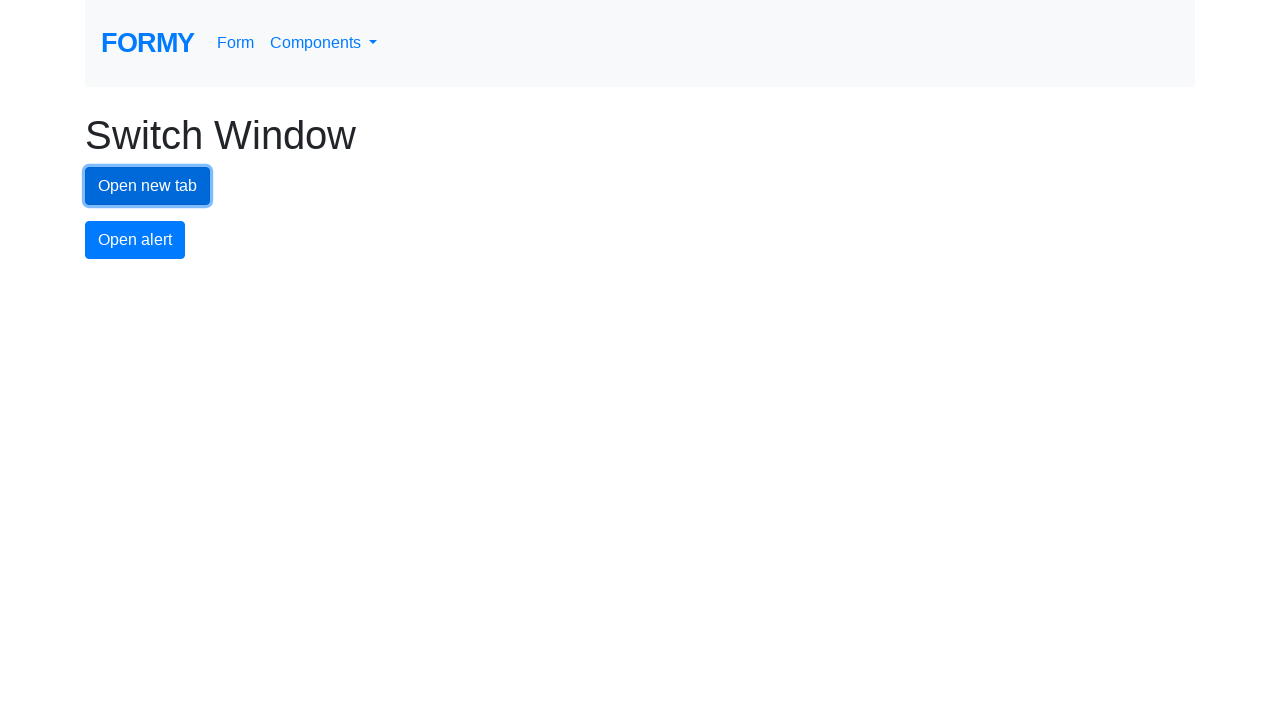

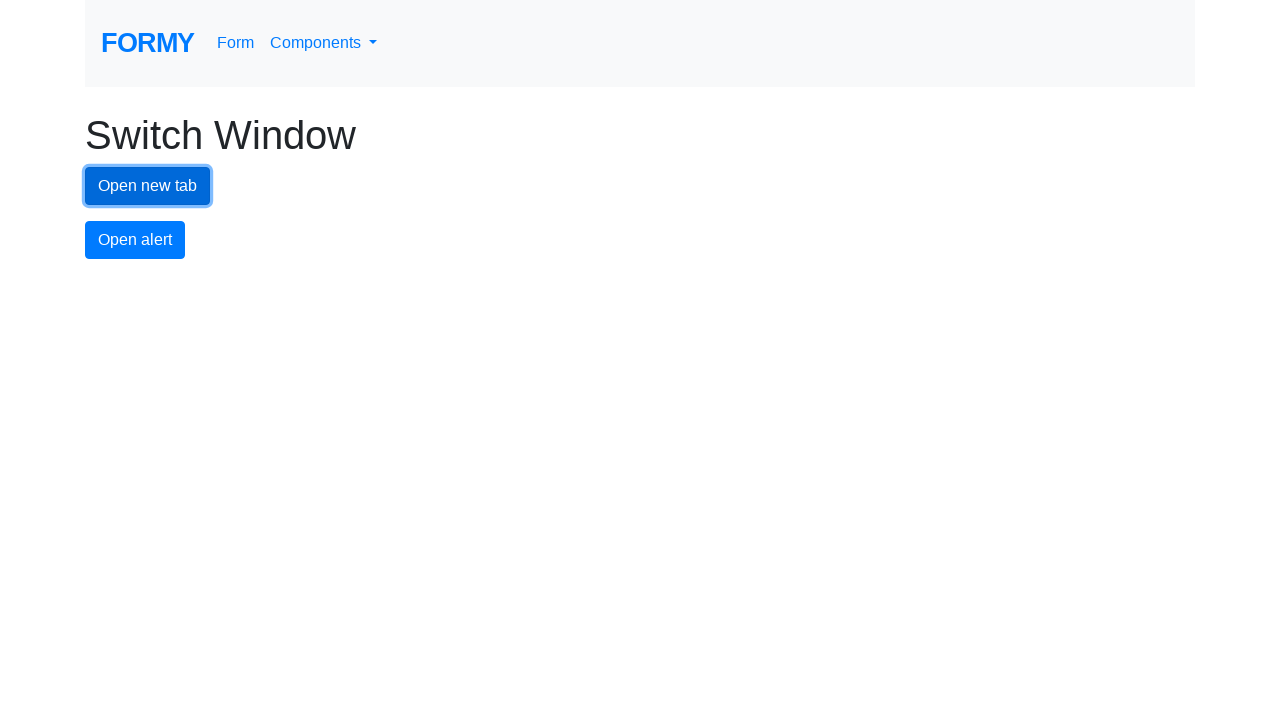